Tests JavaScript alert handling by clicking a button to trigger an alert and accepting it

Starting URL: https://the-internet.herokuapp.com/

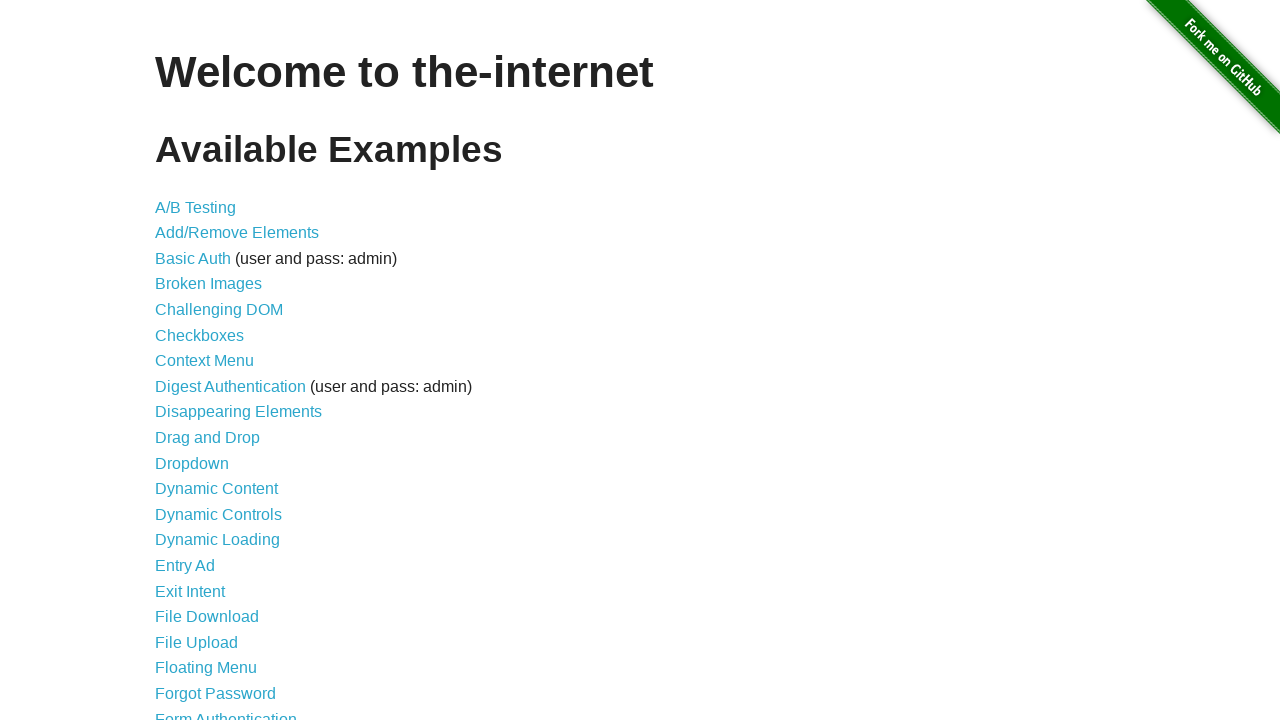

Clicked on JavaScript Alerts link at (214, 361) on text=JavaScript Alerts
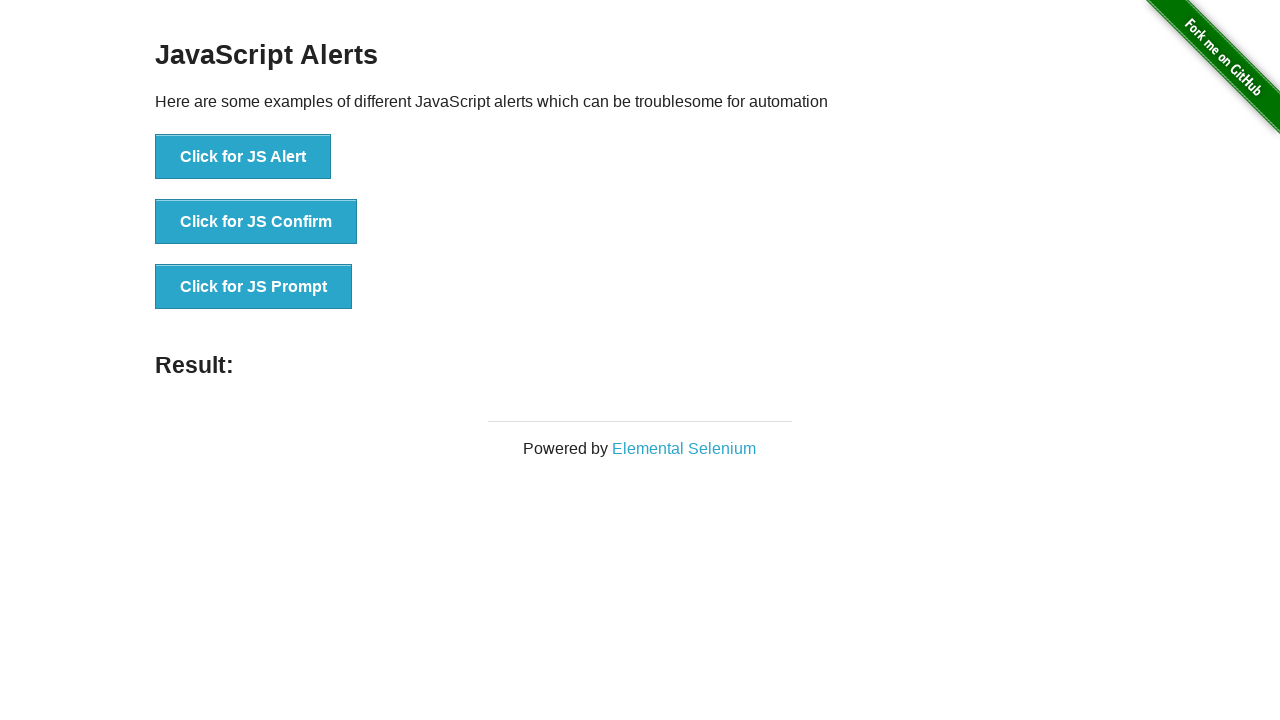

Set up dialog handler to accept alerts
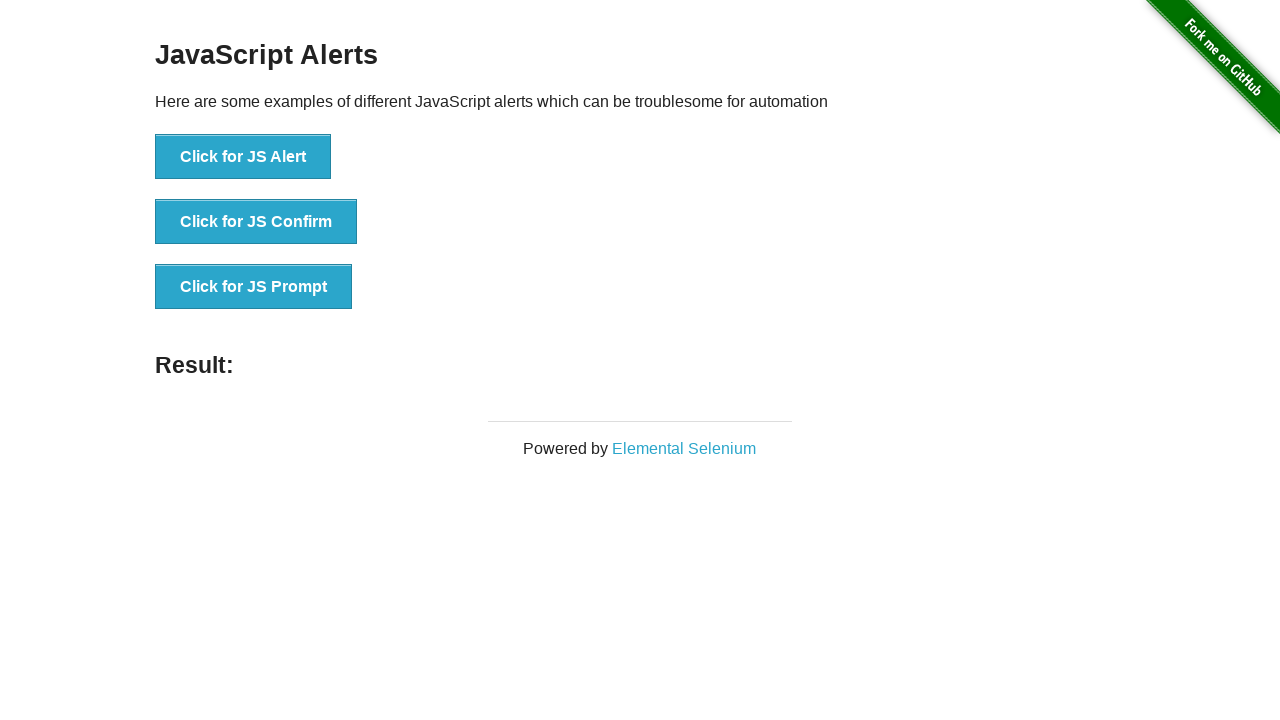

Clicked button to trigger JavaScript alert at (243, 157) on button:text('Click for JS Alert')
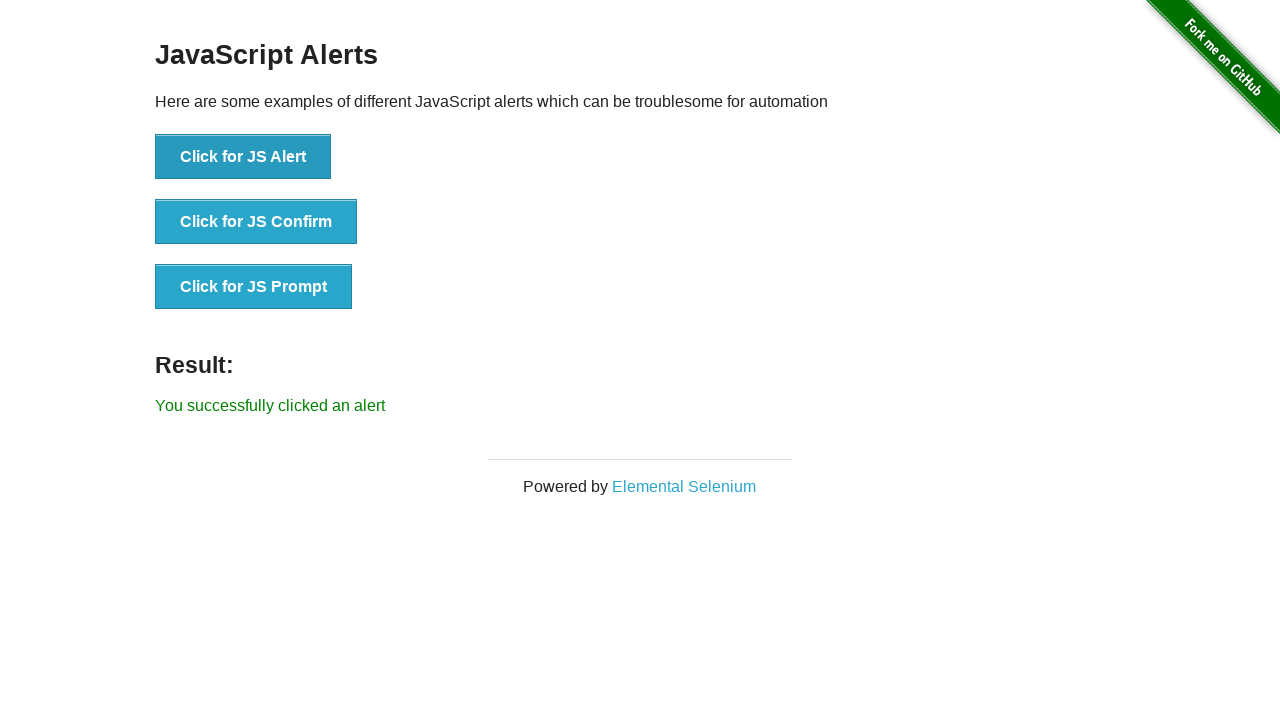

Alert was accepted and result appeared on page
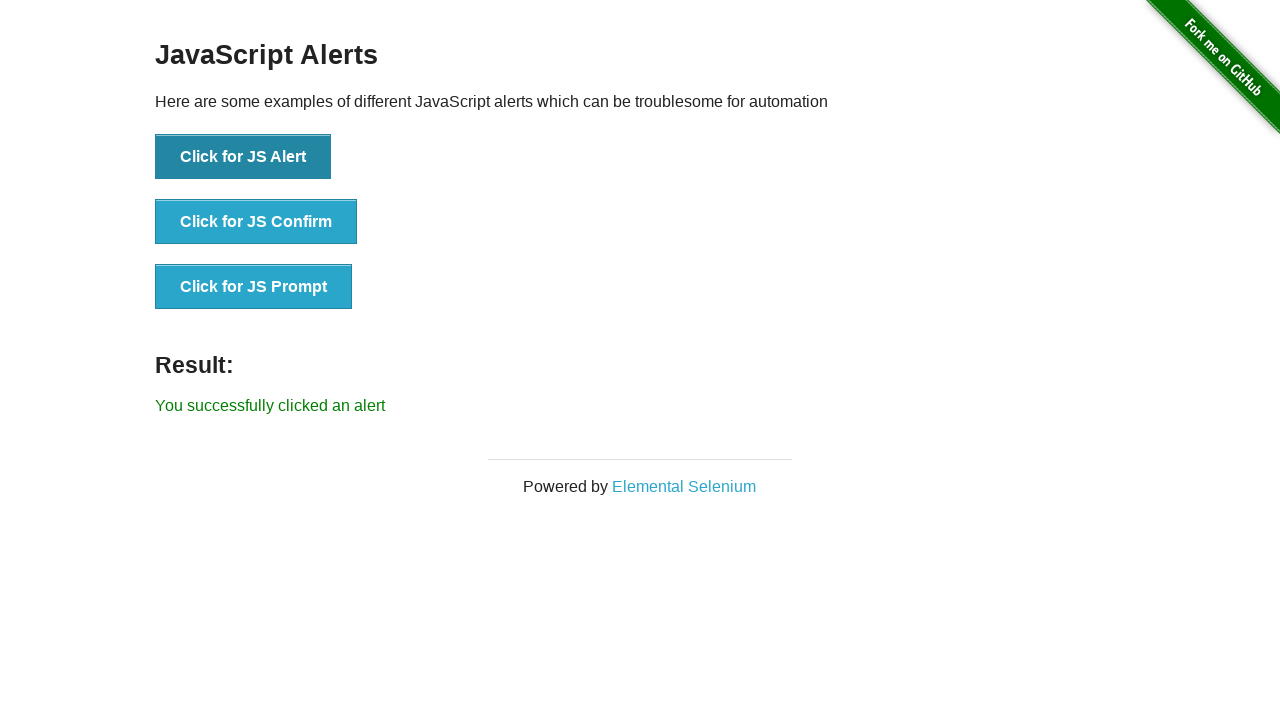

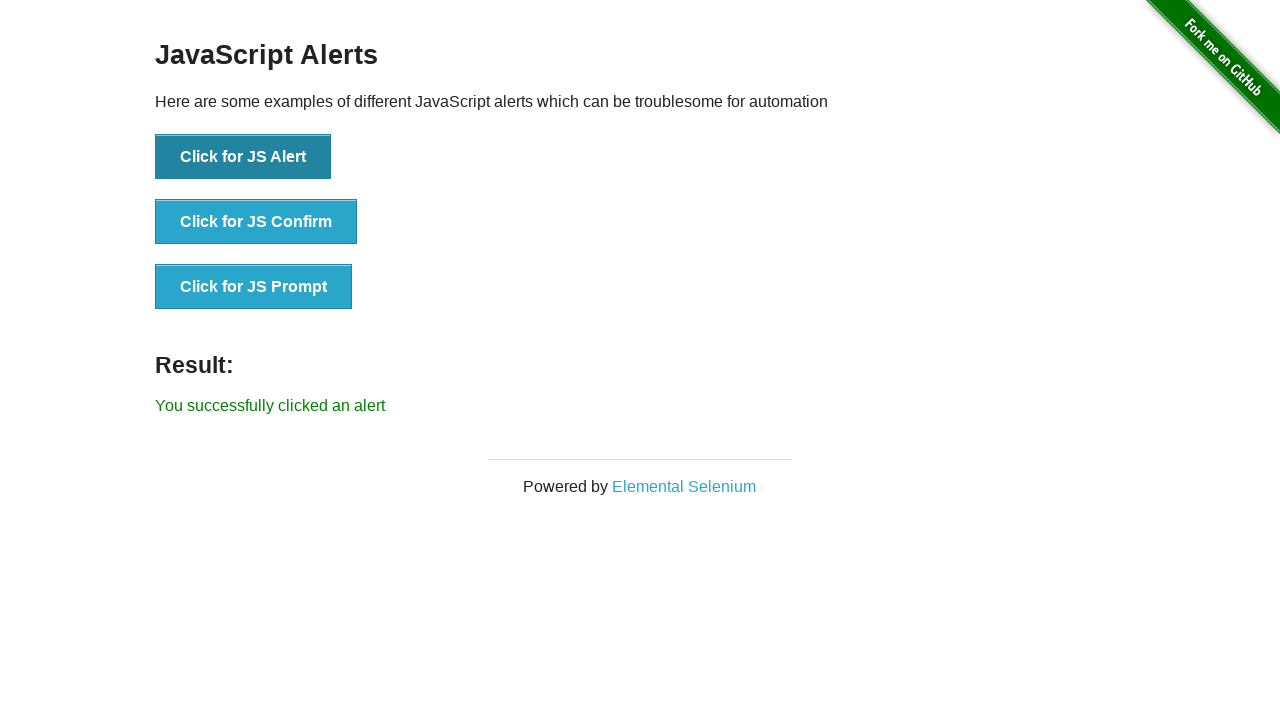